Tests alert handling functionality by triggering different types of JavaScript alerts and interacting with them

Starting URL: https://rahulshettyacademy.com/AutomationPractice/

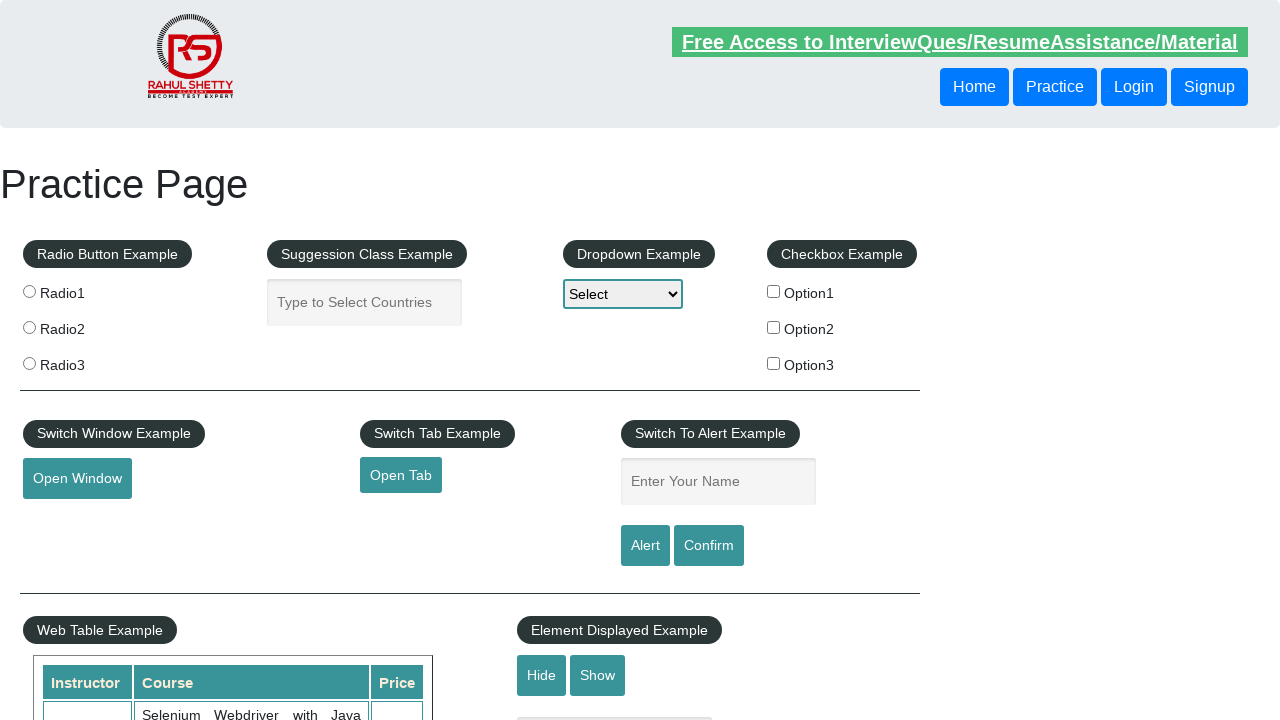

Filled name field with 'Rahul' on #name
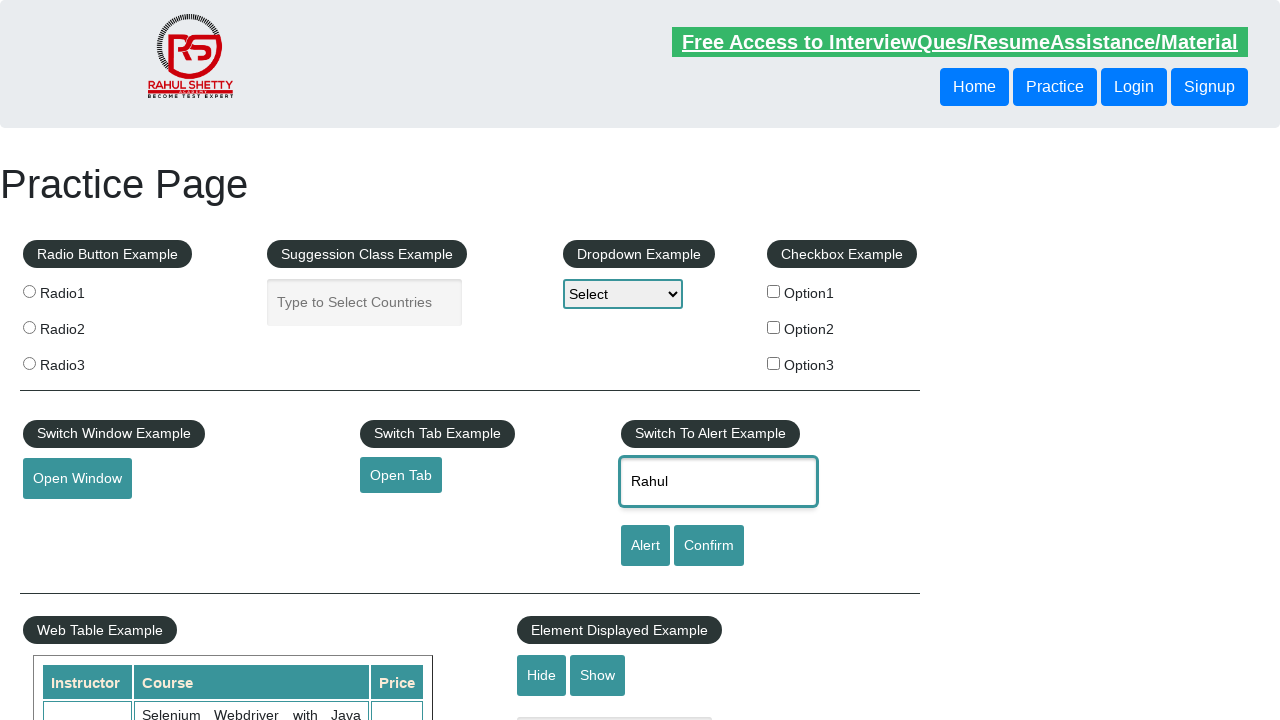

Clicked alert button at (645, 546) on #alertbtn
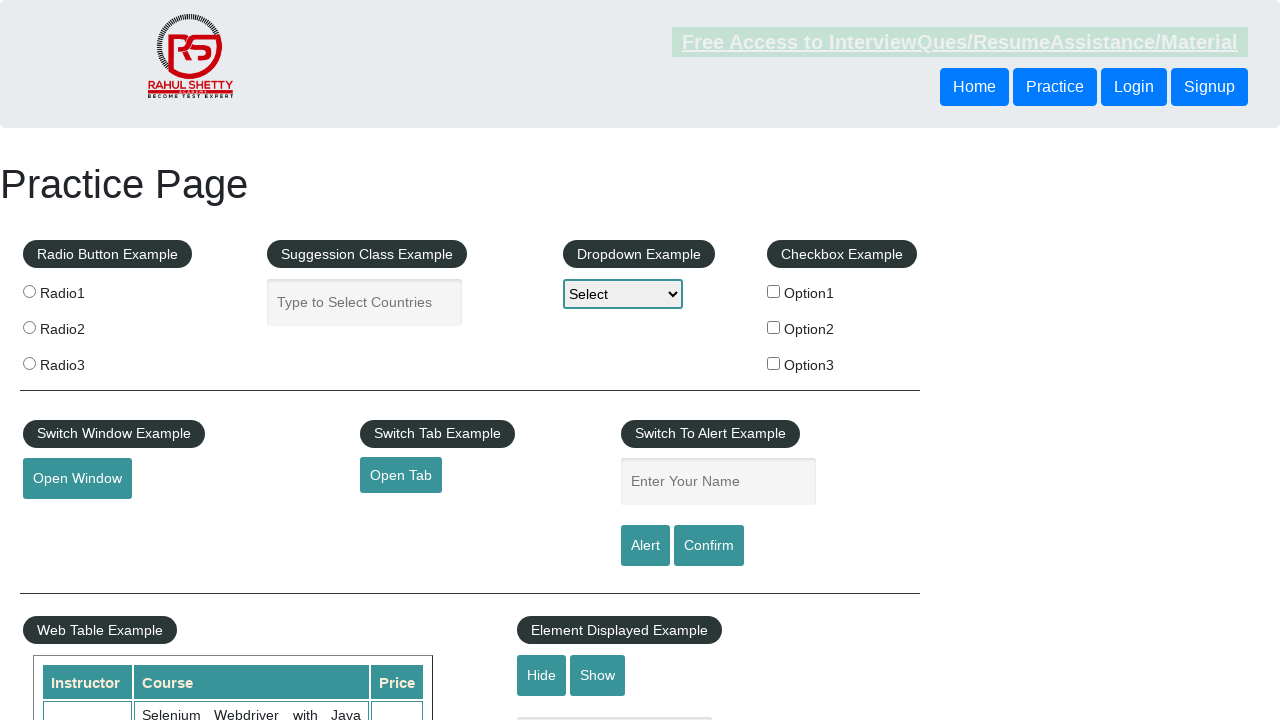

Alert dialog accepted
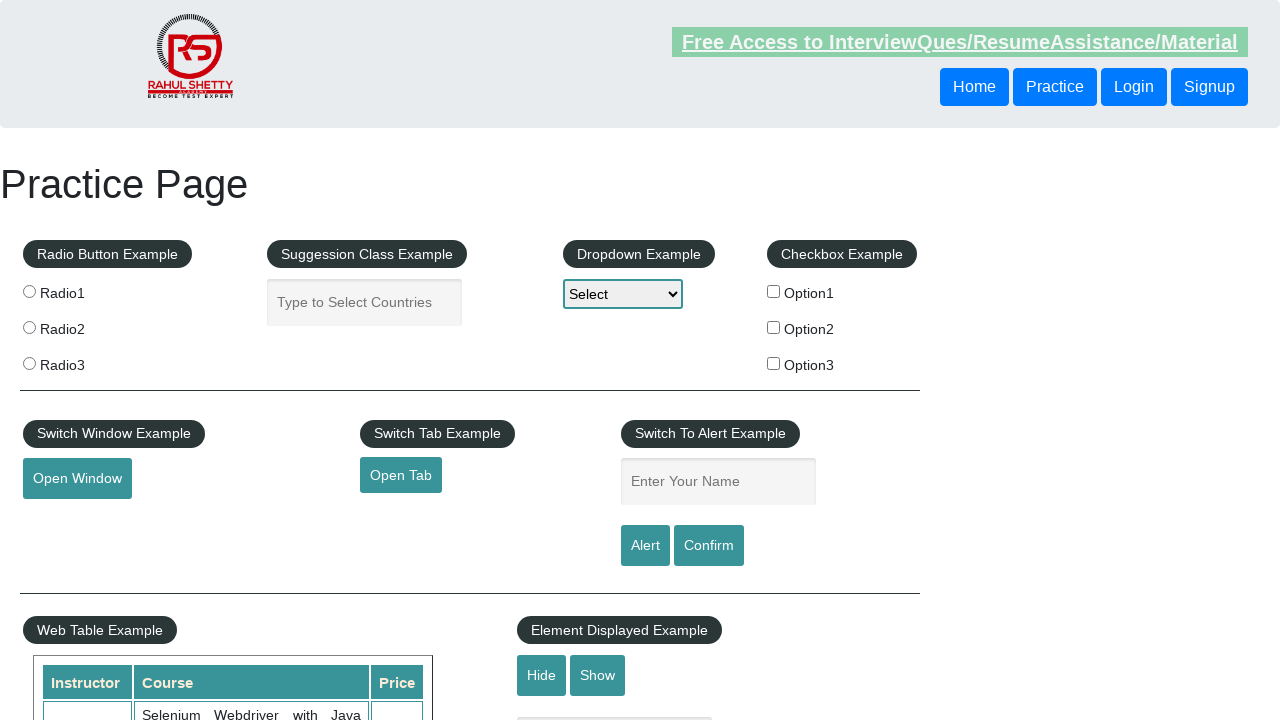

Clicked confirm button at (709, 546) on #confirmbtn
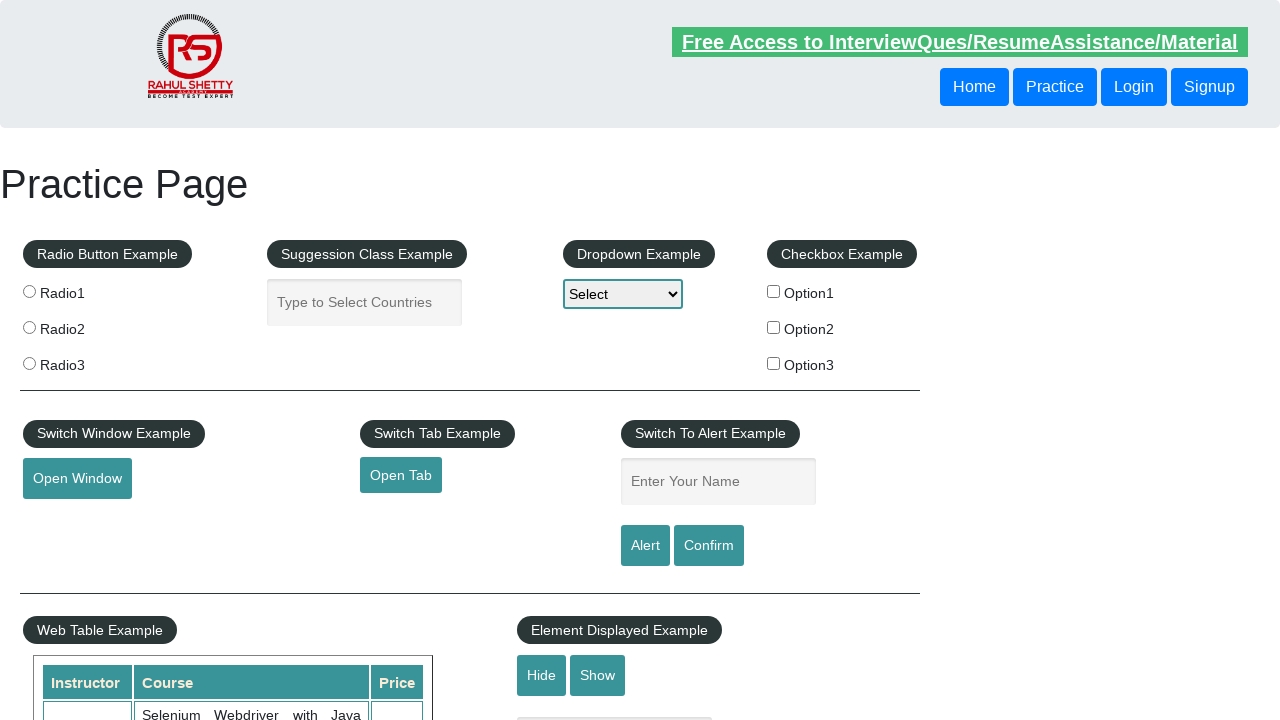

Confirm dialog dismissed
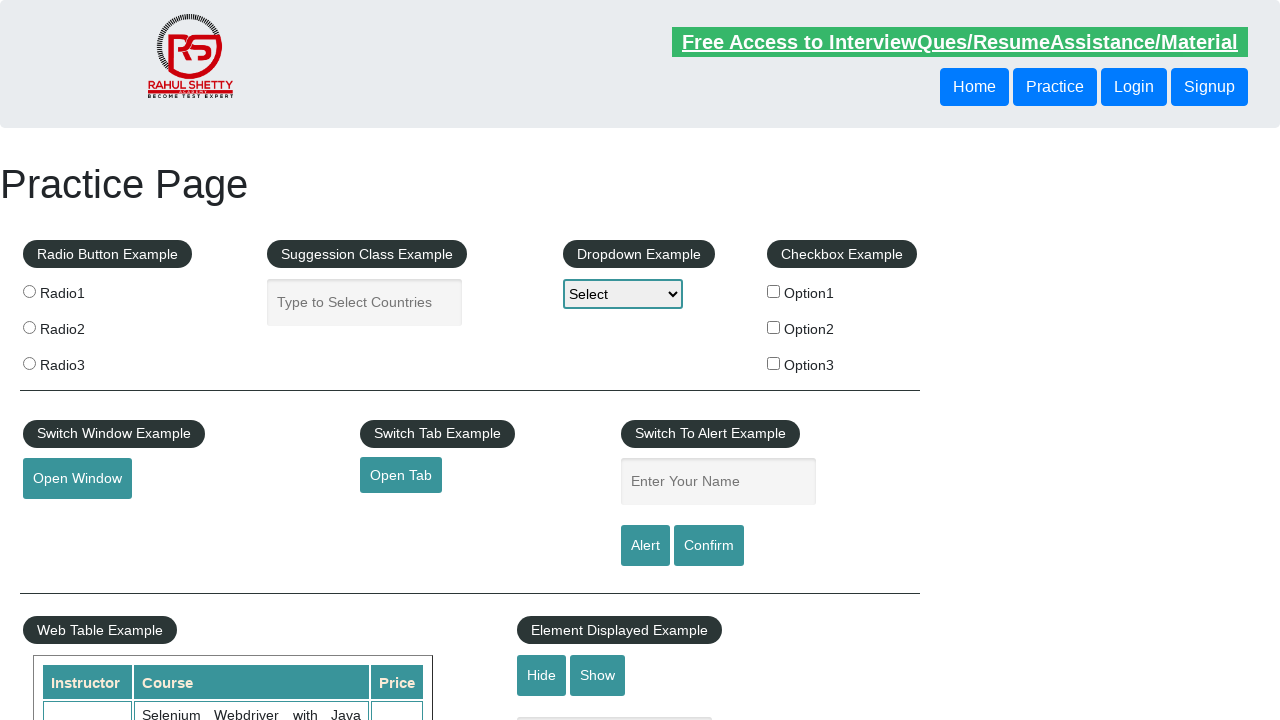

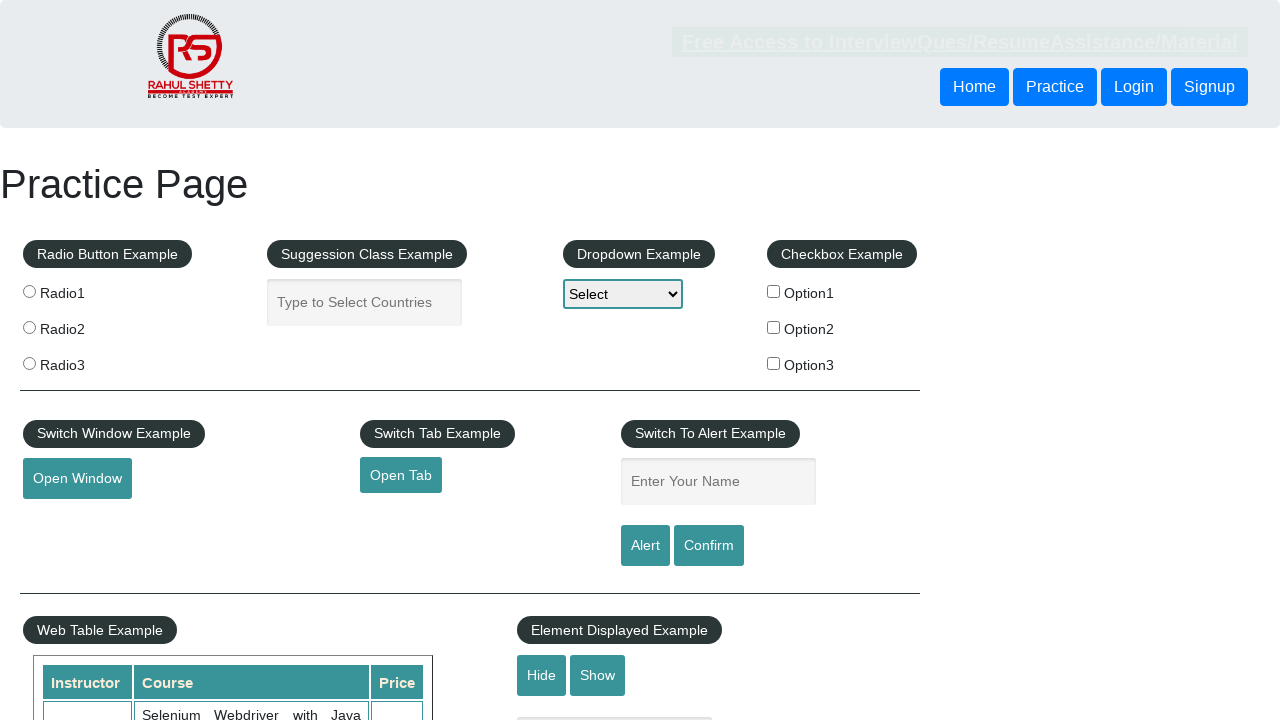